Tests hover functionality on multiple images to reveal hidden text elements

Starting URL: http://theinternet.przyklady.javastart.pl/hovers

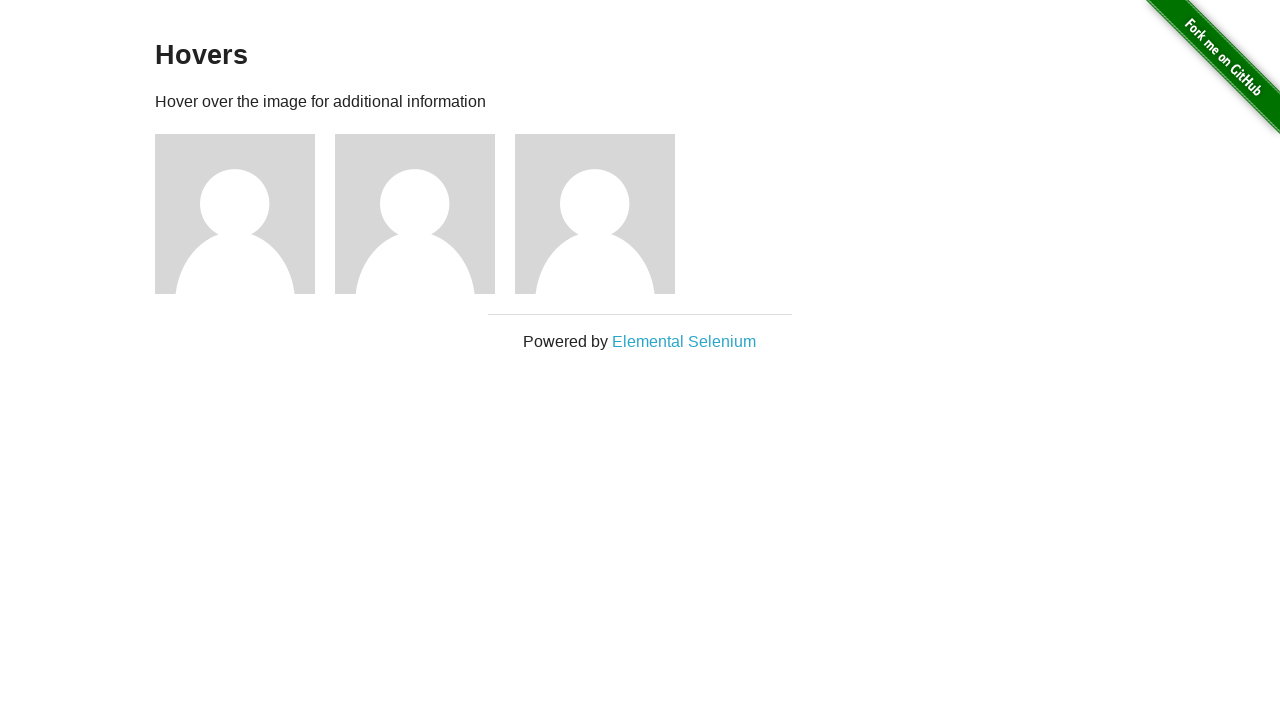

Navigated to hovers test page
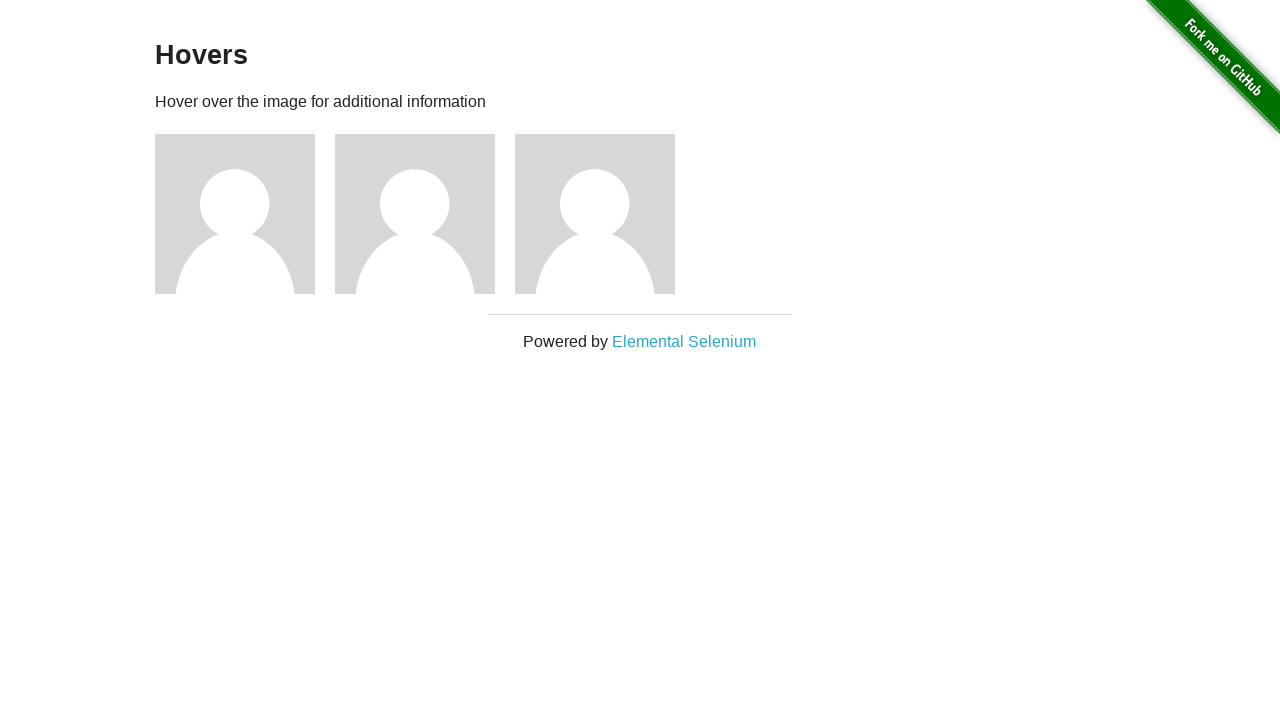

Hovered over first image to reveal hidden text at (245, 214) on xpath=//div[@id='content']/div/div[1]
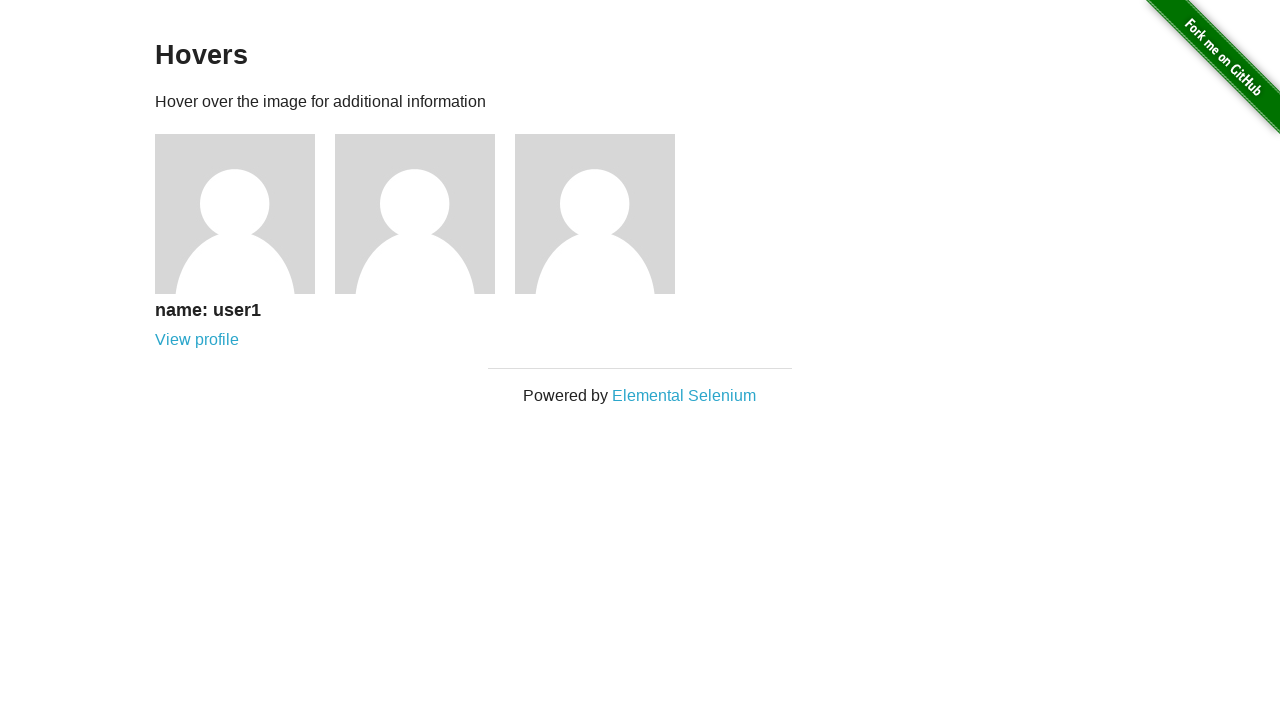

Verified first hidden text element is visible
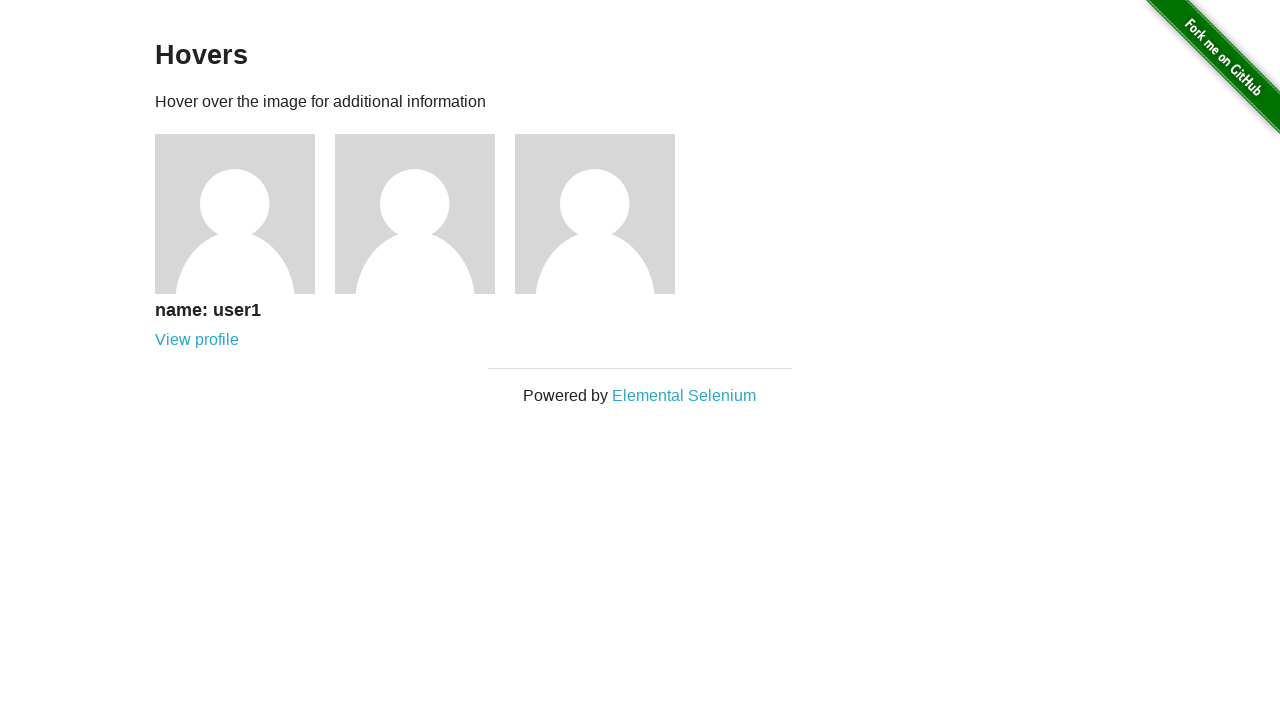

Hovered over second image to reveal hidden text at (425, 214) on xpath=//div[@id='content']/div/div[2]
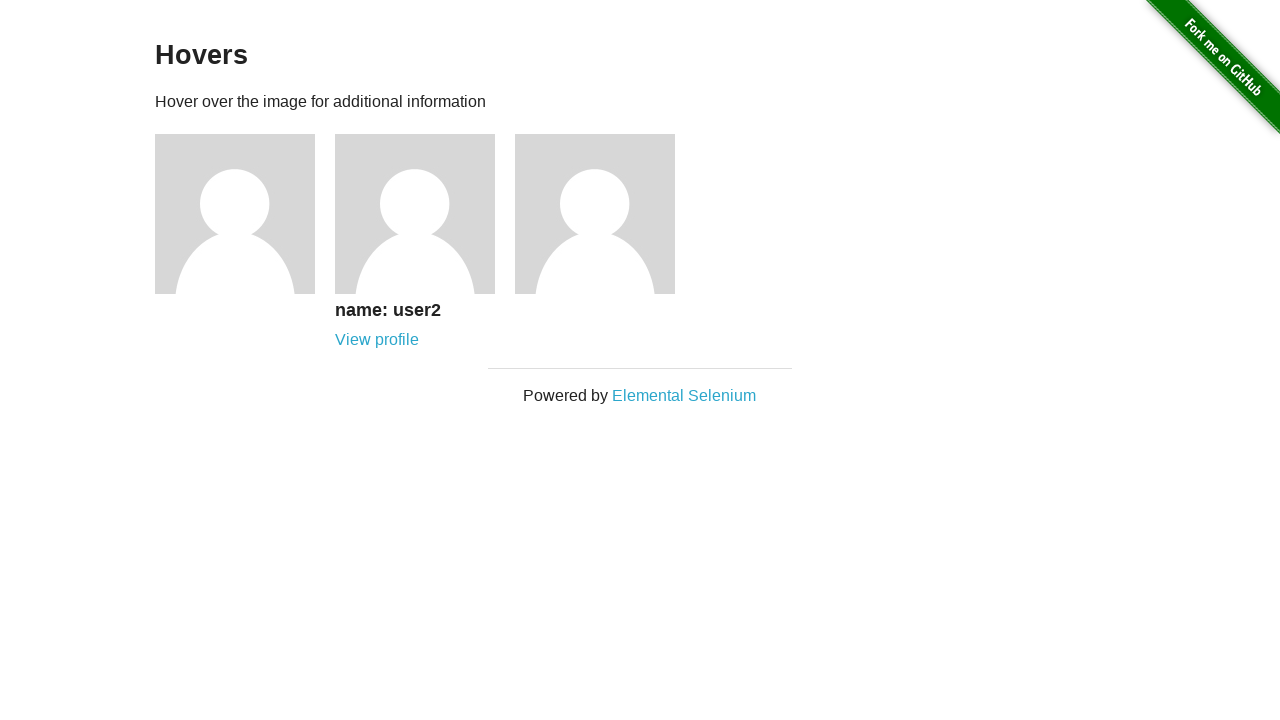

Verified second hidden text element is visible
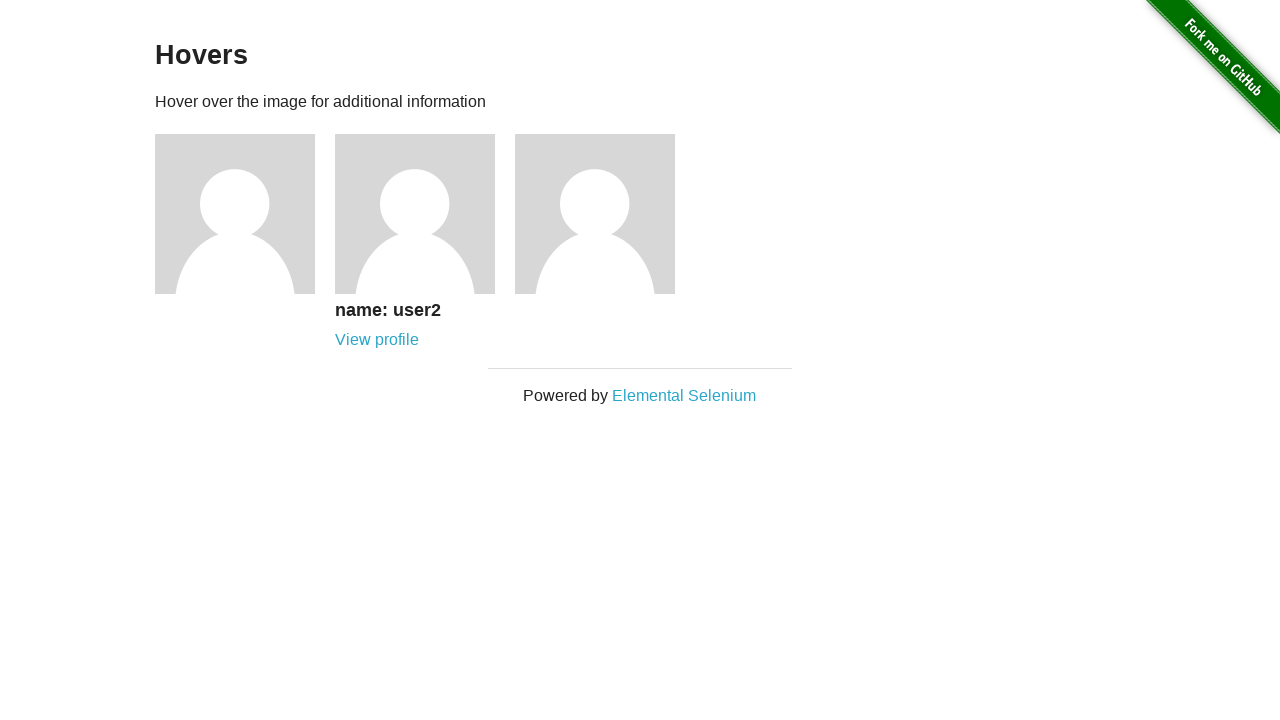

Hovered over third image to reveal hidden text at (605, 214) on xpath=//div[@id='content']/div/div[3]
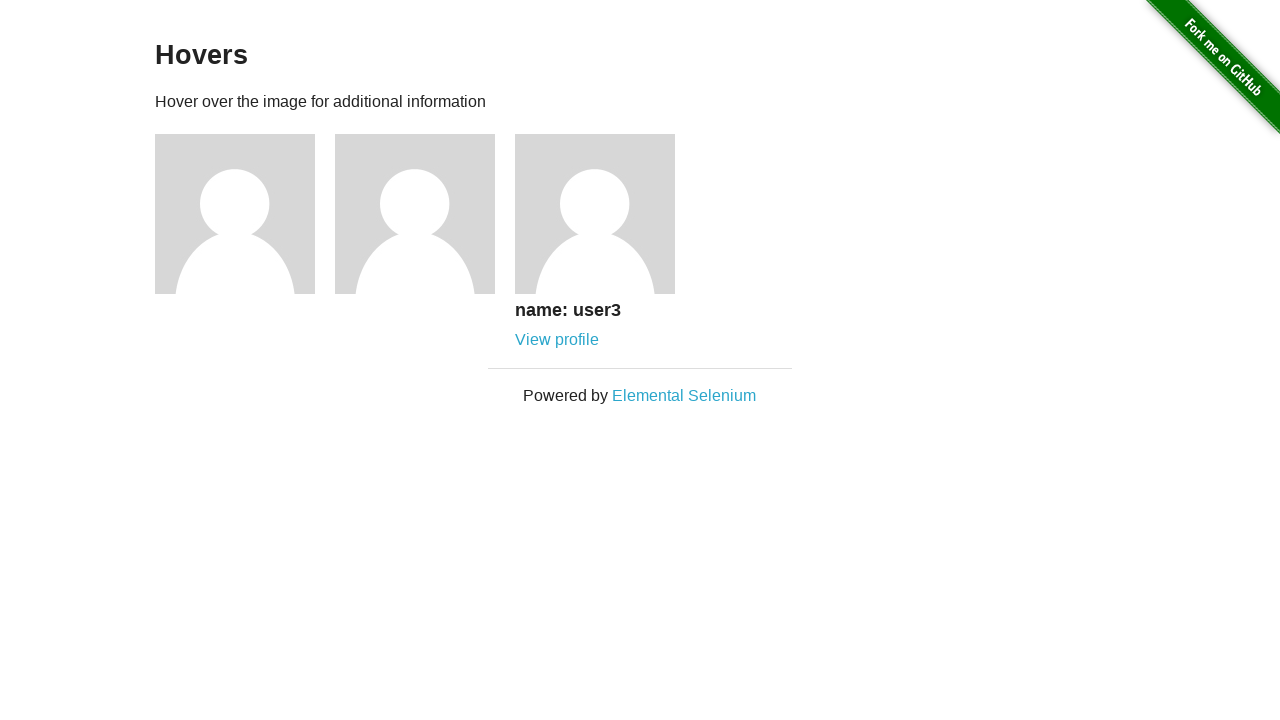

Verified third hidden text element is visible
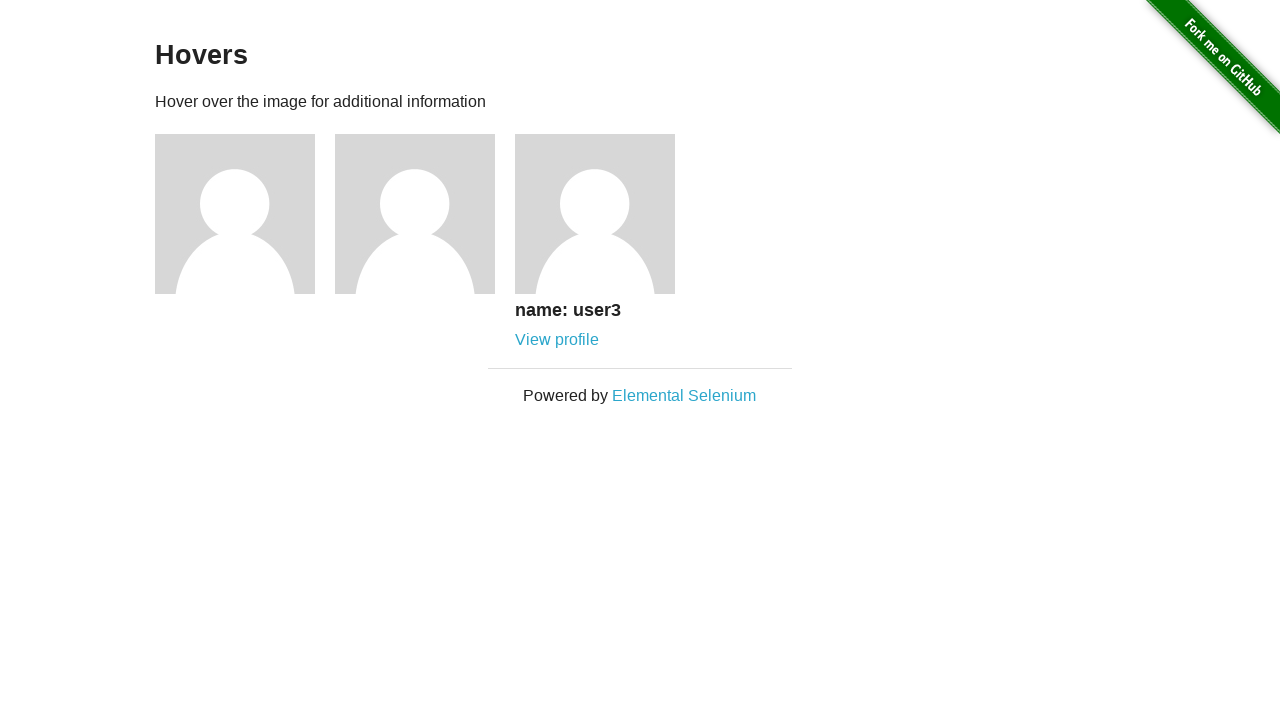

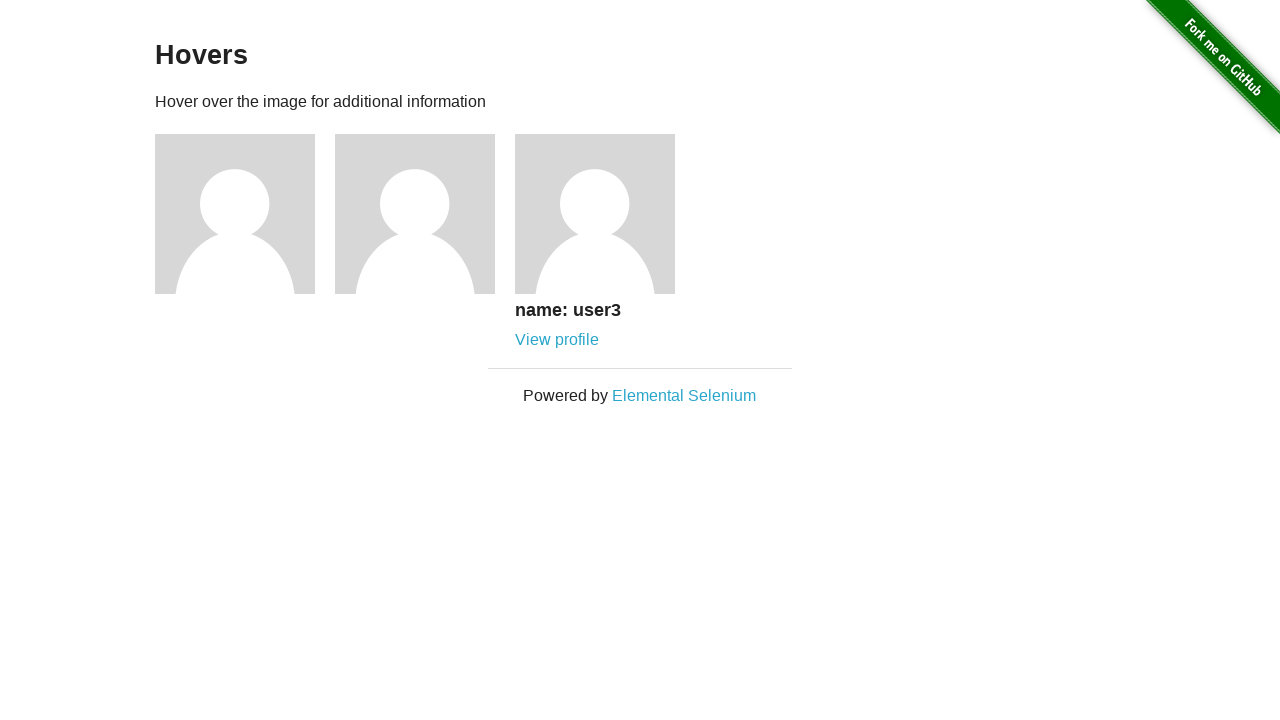